Tests navigation through a multi-level dropdown menu by hovering over "Courses", then "Java", and clicking on "Core Java Certification Training" link

Starting URL: https://greenstech.in/selenium-course-content.html

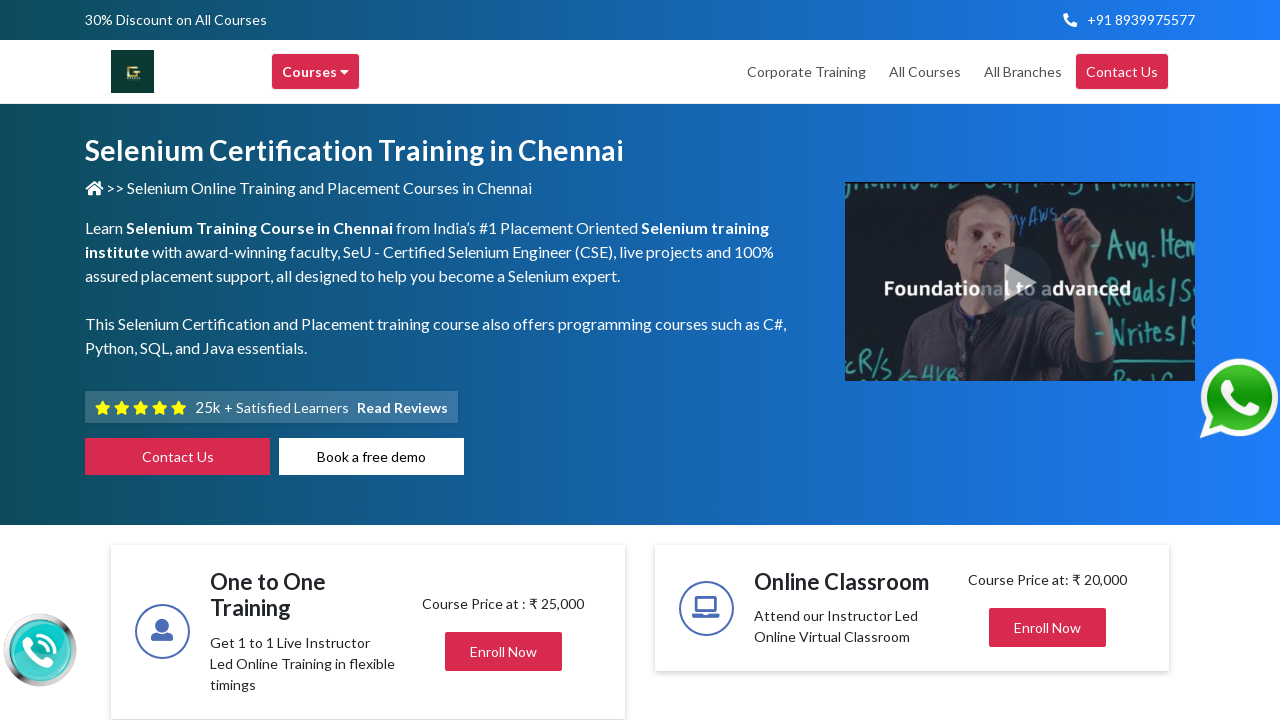

Hovered over 'Courses' menu item to open dropdown at (316, 72) on xpath=//div[@title='Courses']
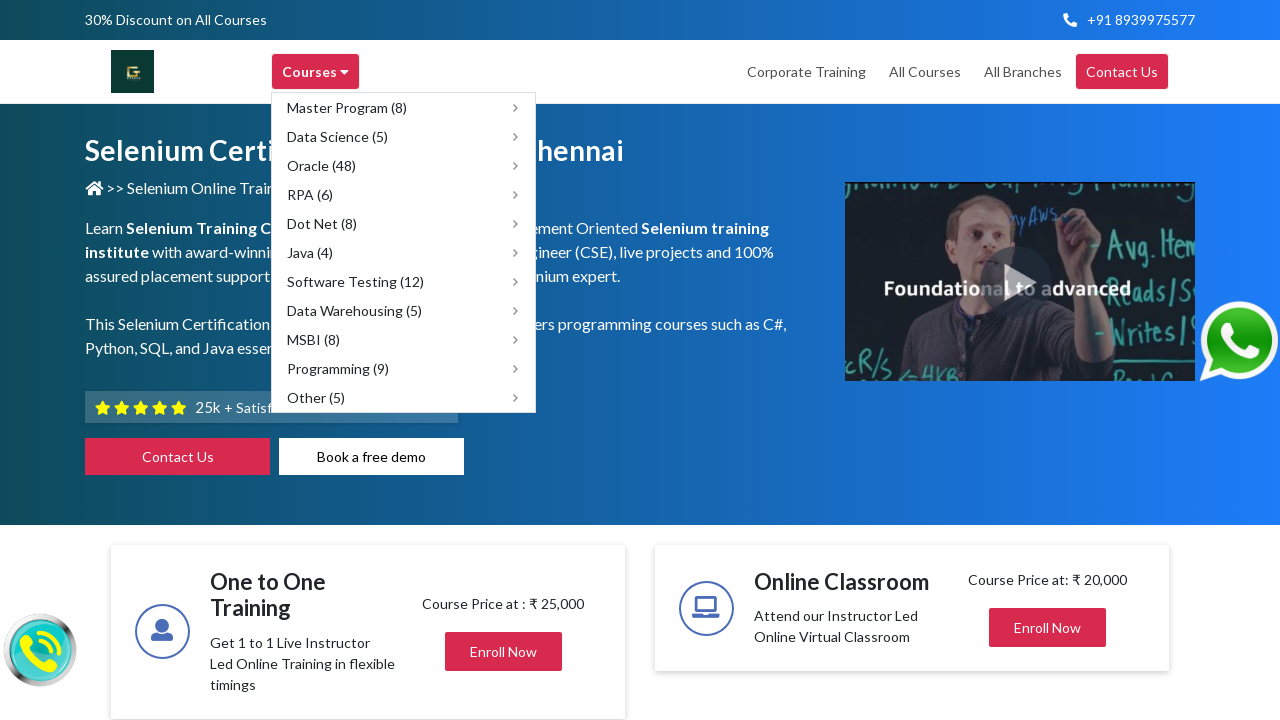

Hovered over 'Java' submenu item at (404, 252) on xpath=//div[@title='Java']
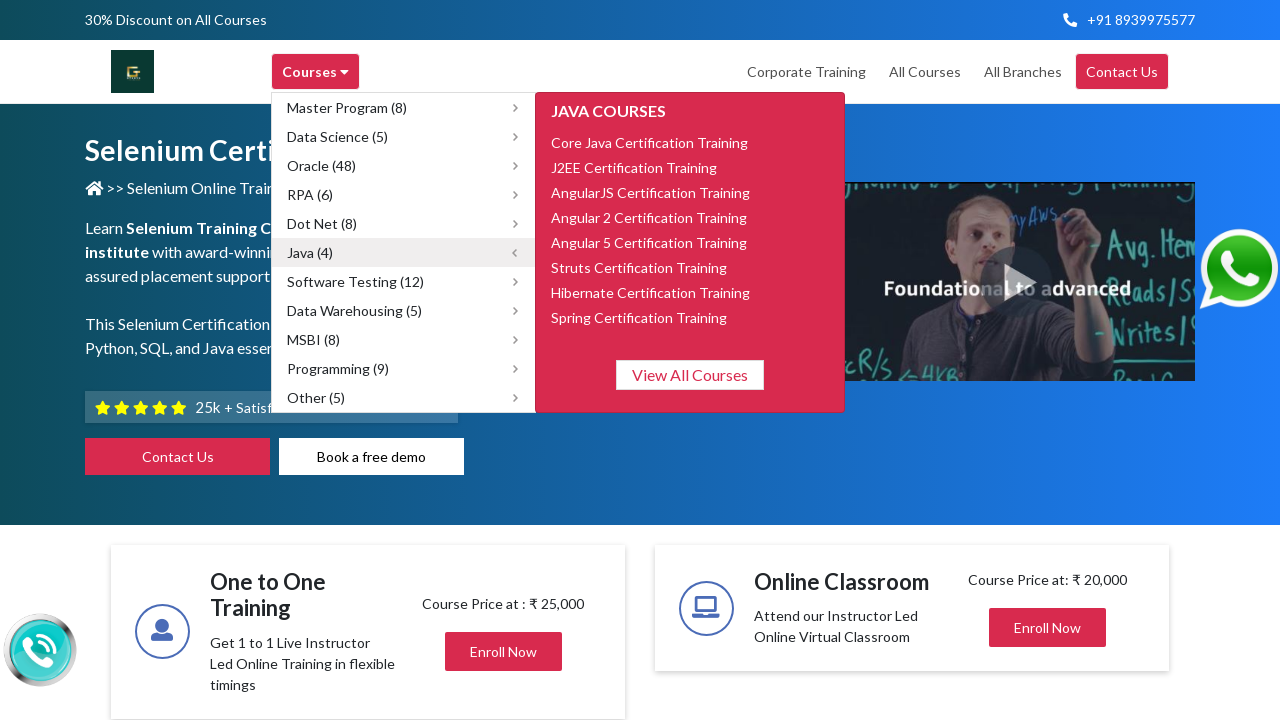

Hovered over 'Core Java Certification Training' link at (650, 142) on xpath=//span[text()='Core Java Certification Training']
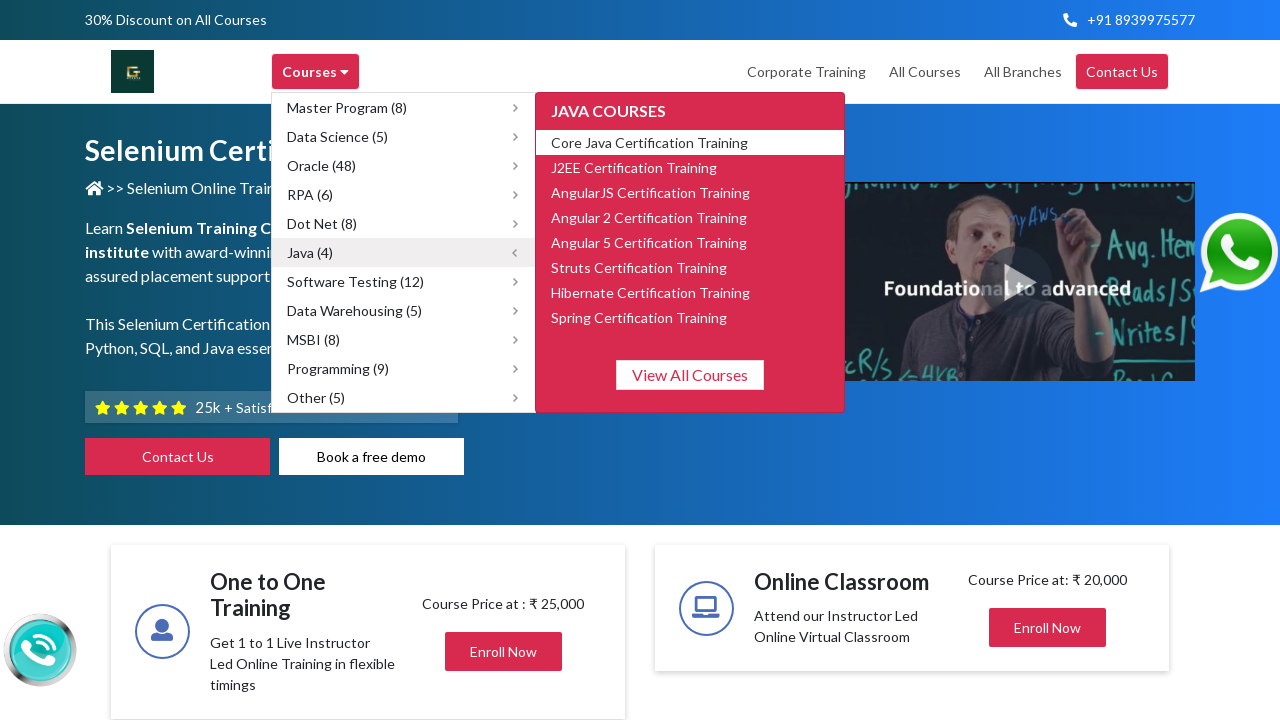

Clicked on 'Core Java Certification Training' link at (650, 142) on xpath=//span[text()='Core Java Certification Training']
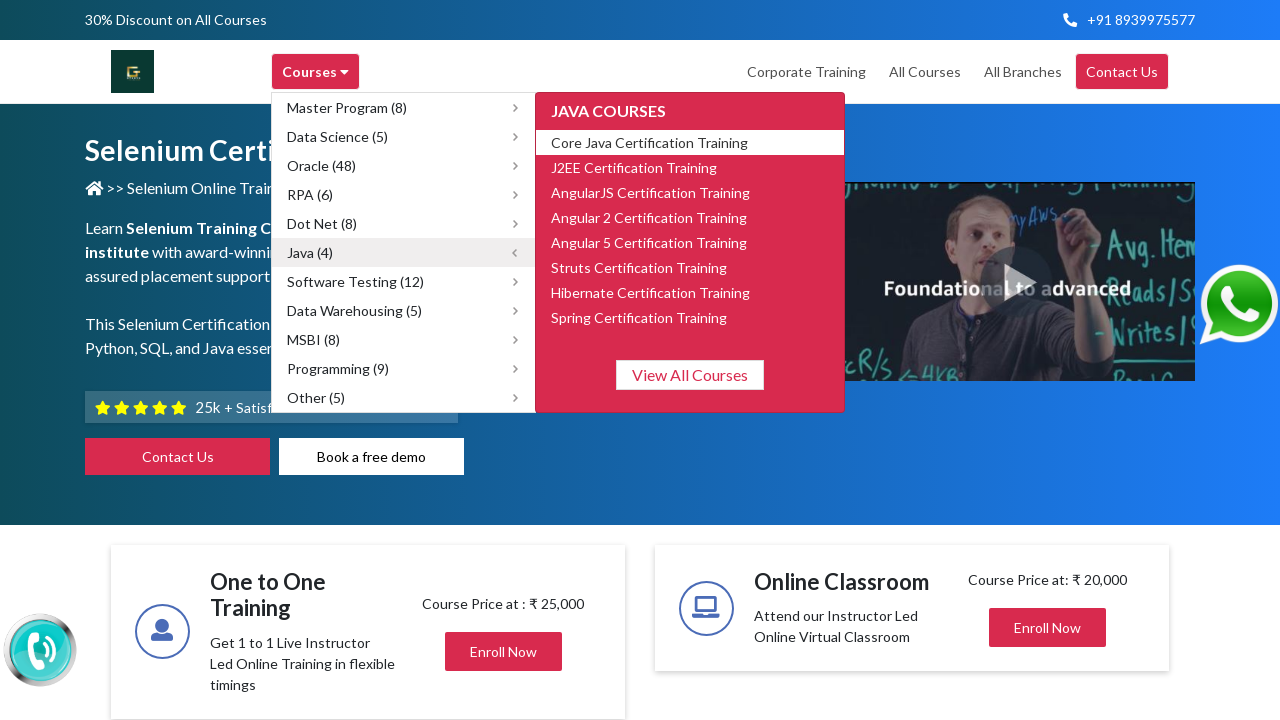

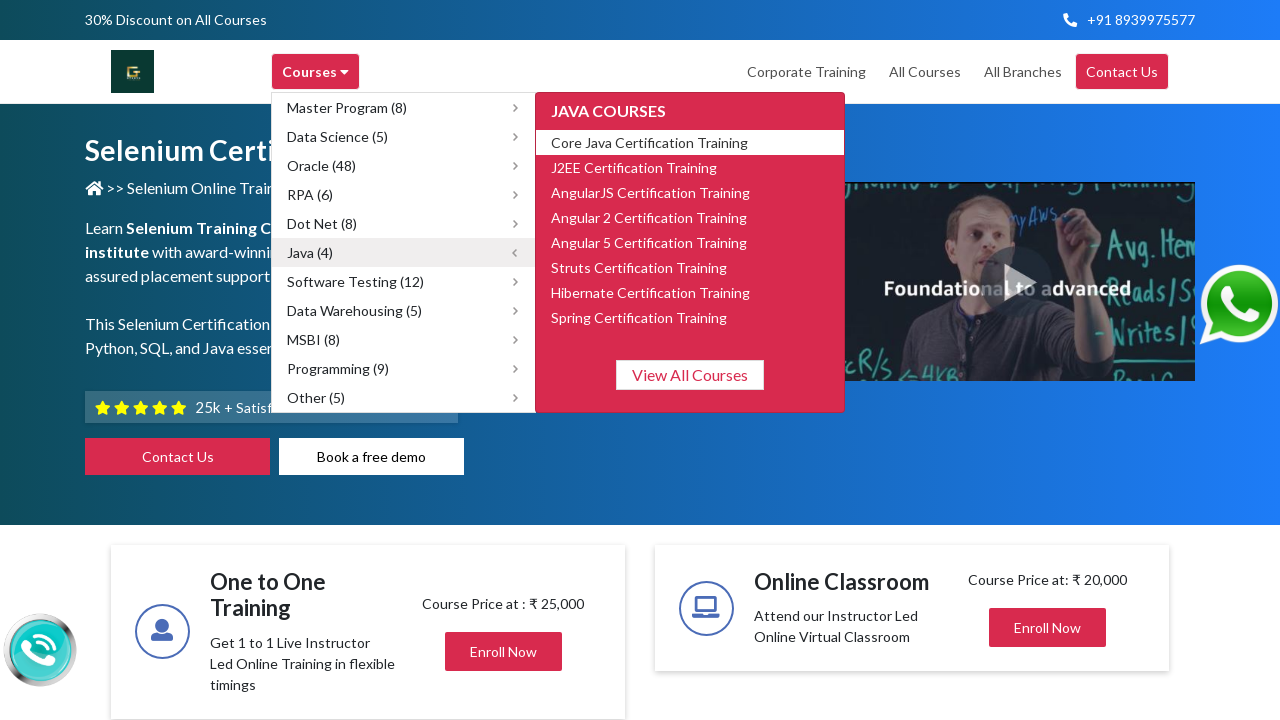